Tests filtering to display only active (non-completed) items

Starting URL: https://demo.playwright.dev/todomvc

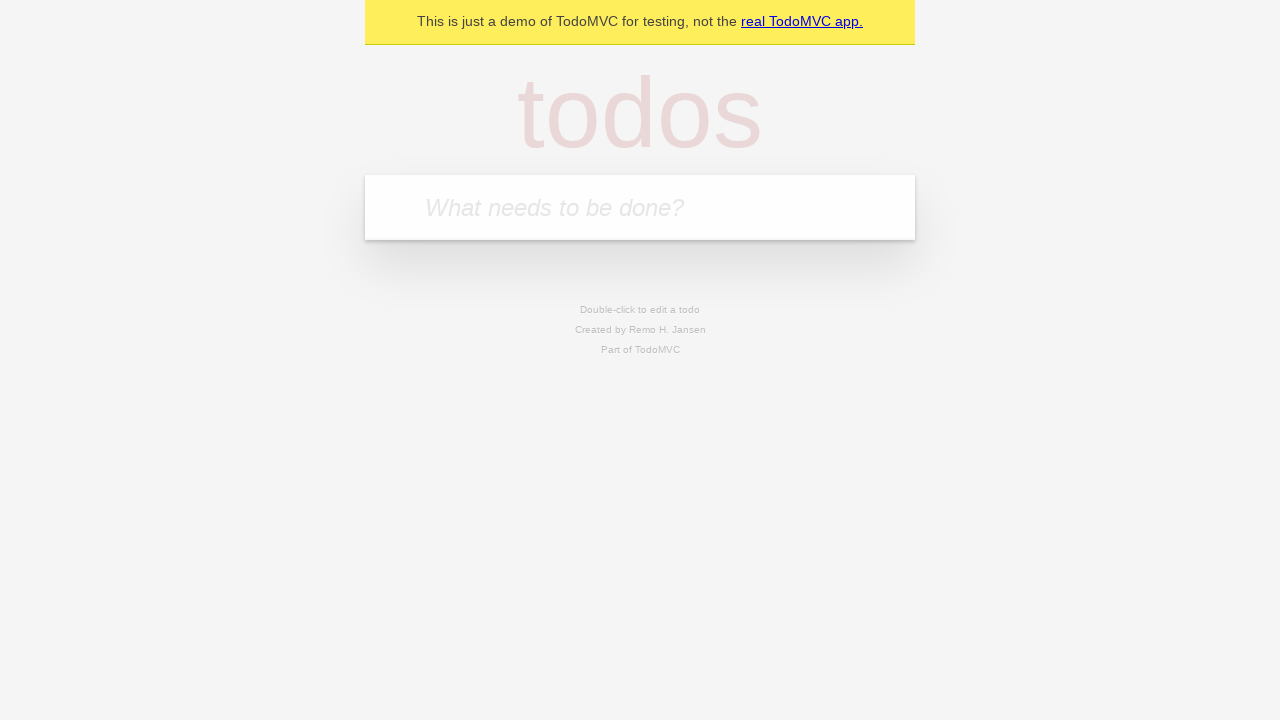

Filled todo input with 'buy some cheese' on internal:attr=[placeholder="What needs to be done?"i]
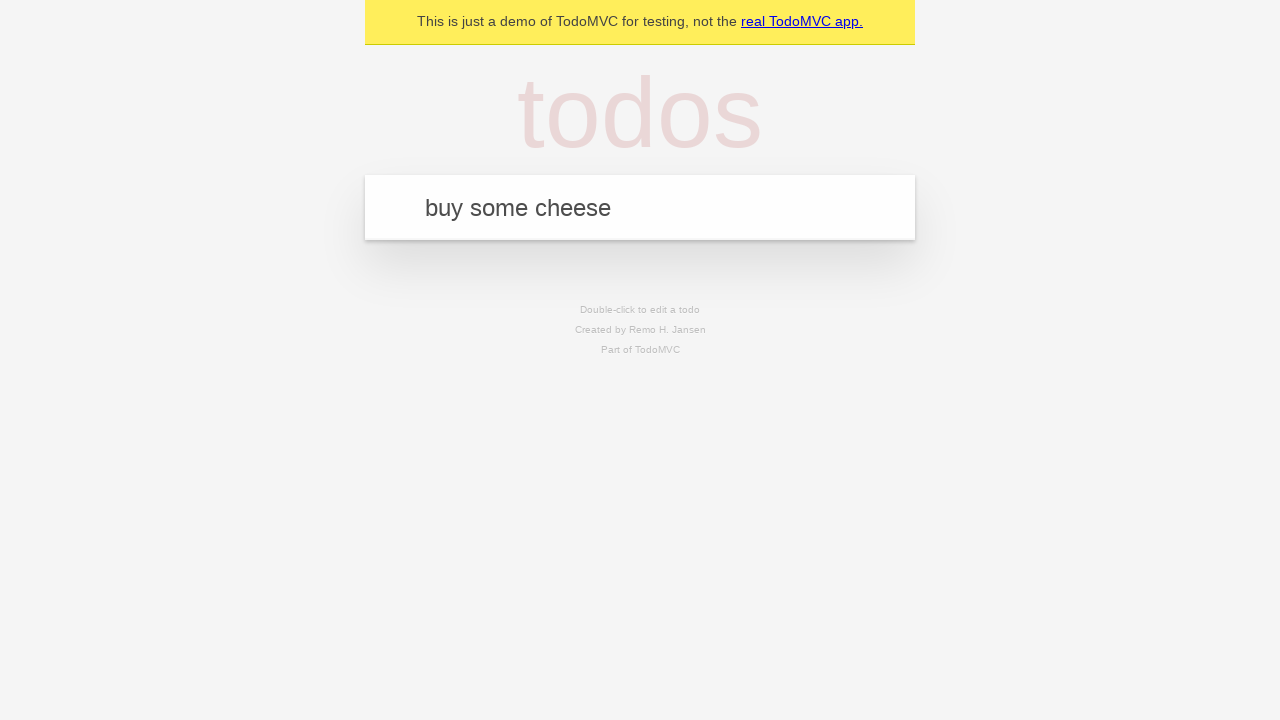

Pressed Enter to add first todo item on internal:attr=[placeholder="What needs to be done?"i]
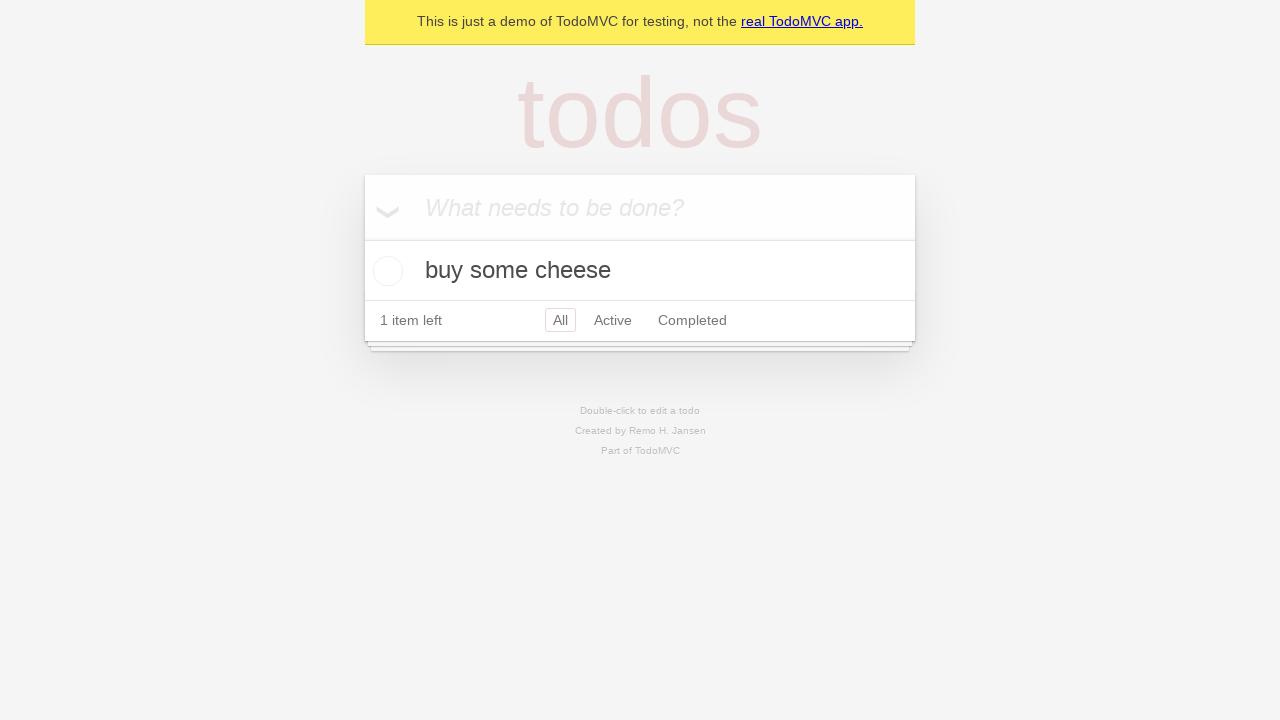

Filled todo input with 'feed the cat' on internal:attr=[placeholder="What needs to be done?"i]
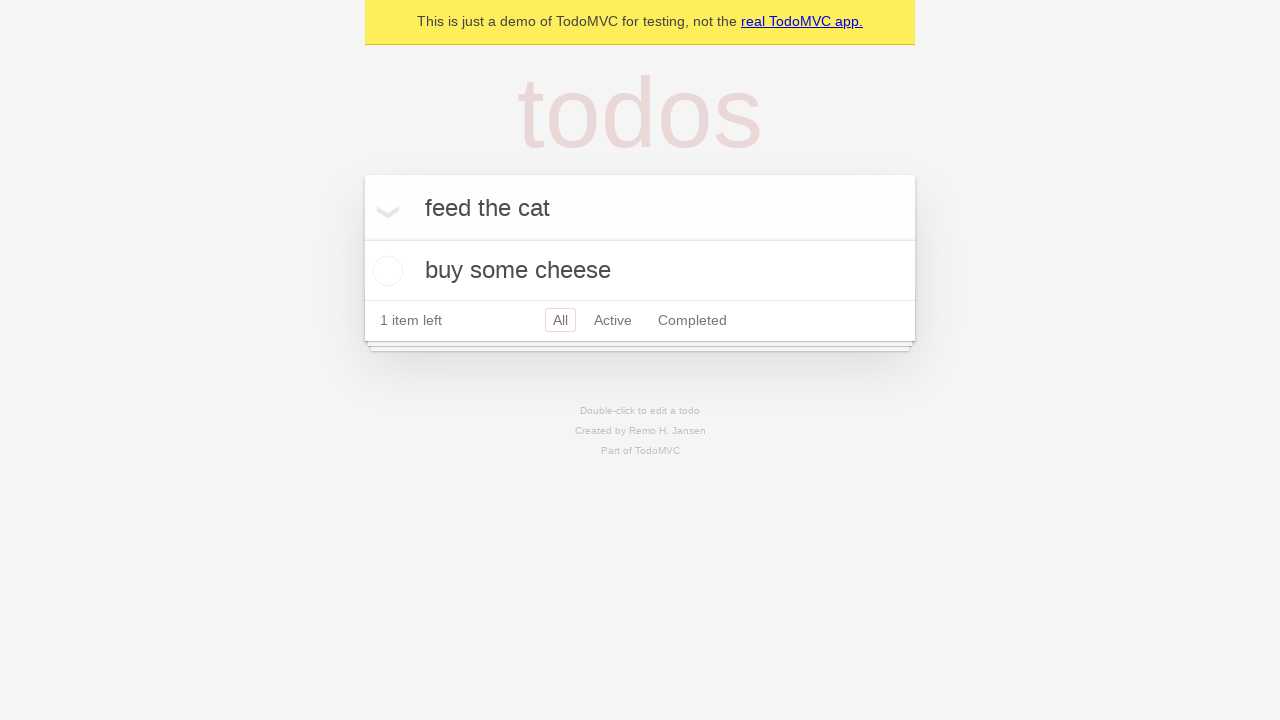

Pressed Enter to add second todo item on internal:attr=[placeholder="What needs to be done?"i]
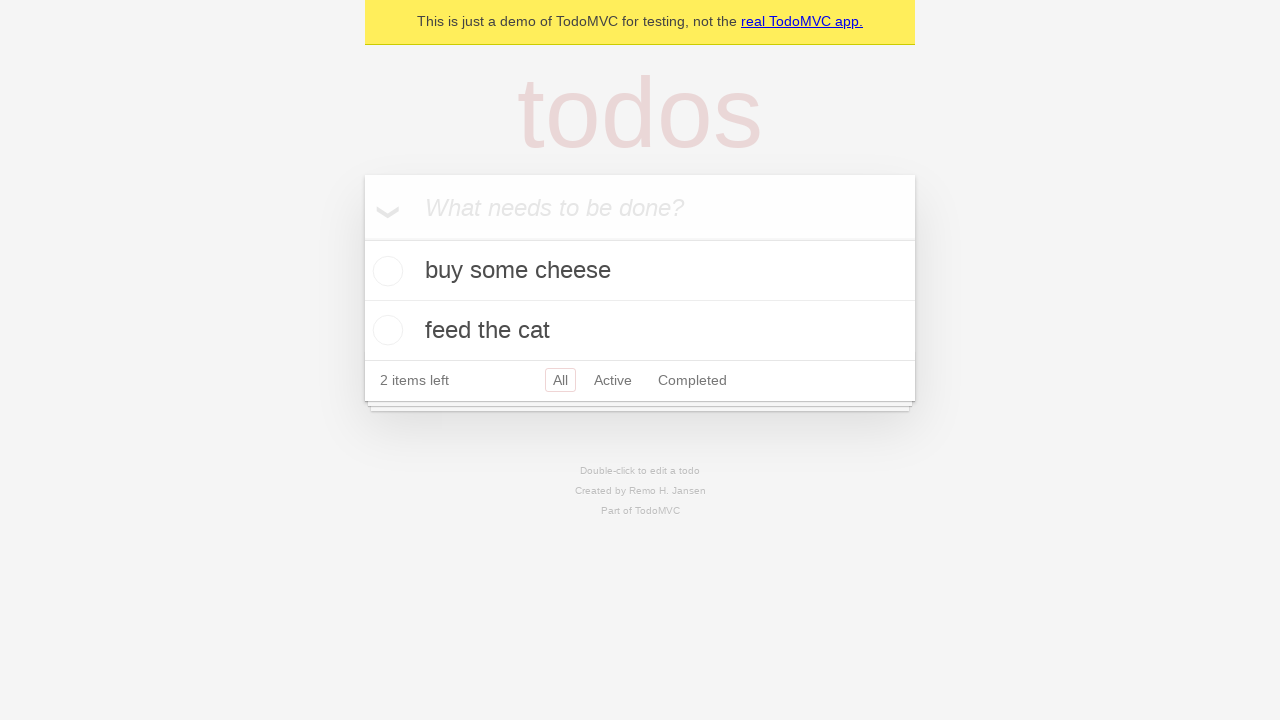

Filled todo input with 'book a doctors appointment' on internal:attr=[placeholder="What needs to be done?"i]
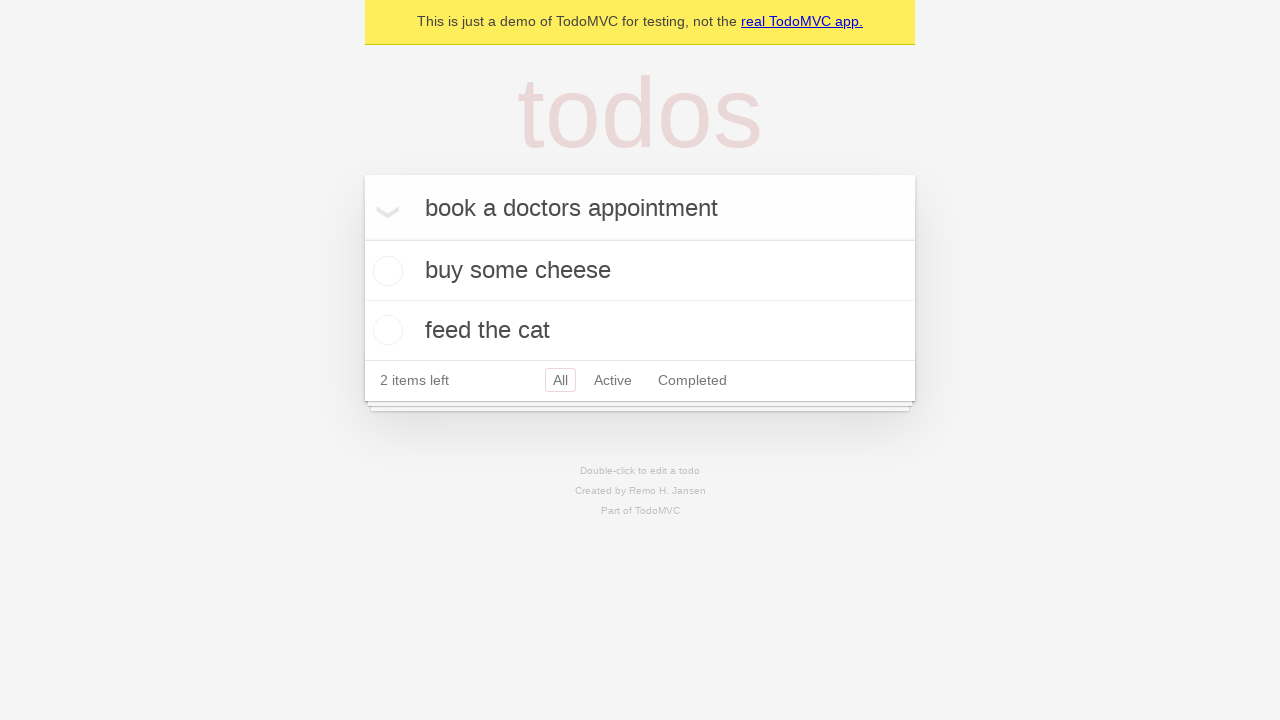

Pressed Enter to add third todo item on internal:attr=[placeholder="What needs to be done?"i]
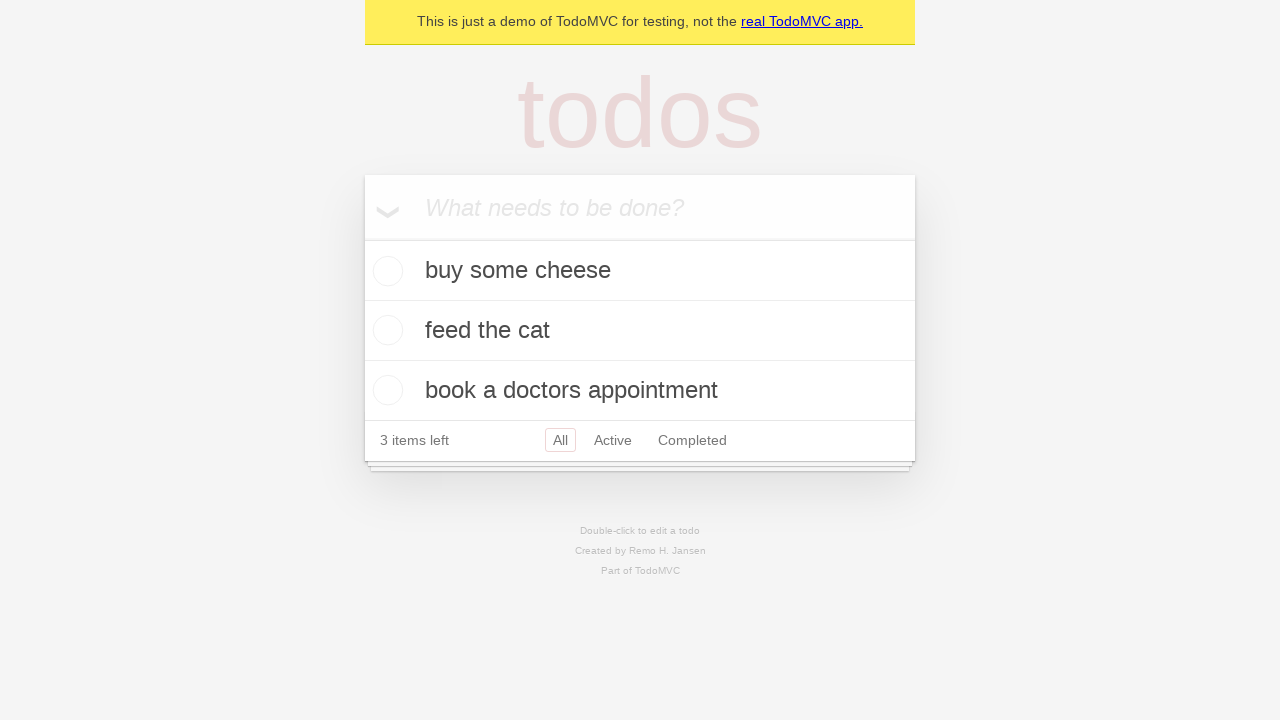

Checked the second todo item (marked as completed) at (385, 330) on internal:testid=[data-testid="todo-item"s] >> nth=1 >> internal:role=checkbox
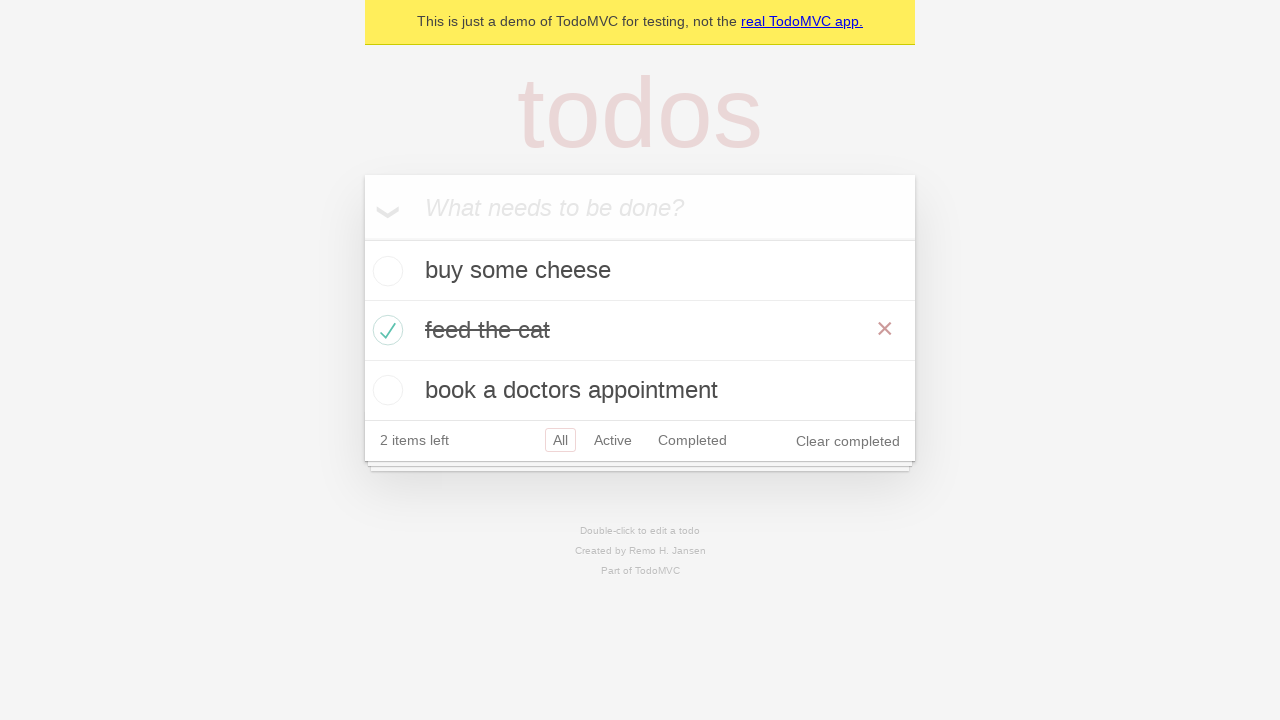

Clicked Active filter link to display only active items at (613, 440) on internal:role=link[name="Active"i]
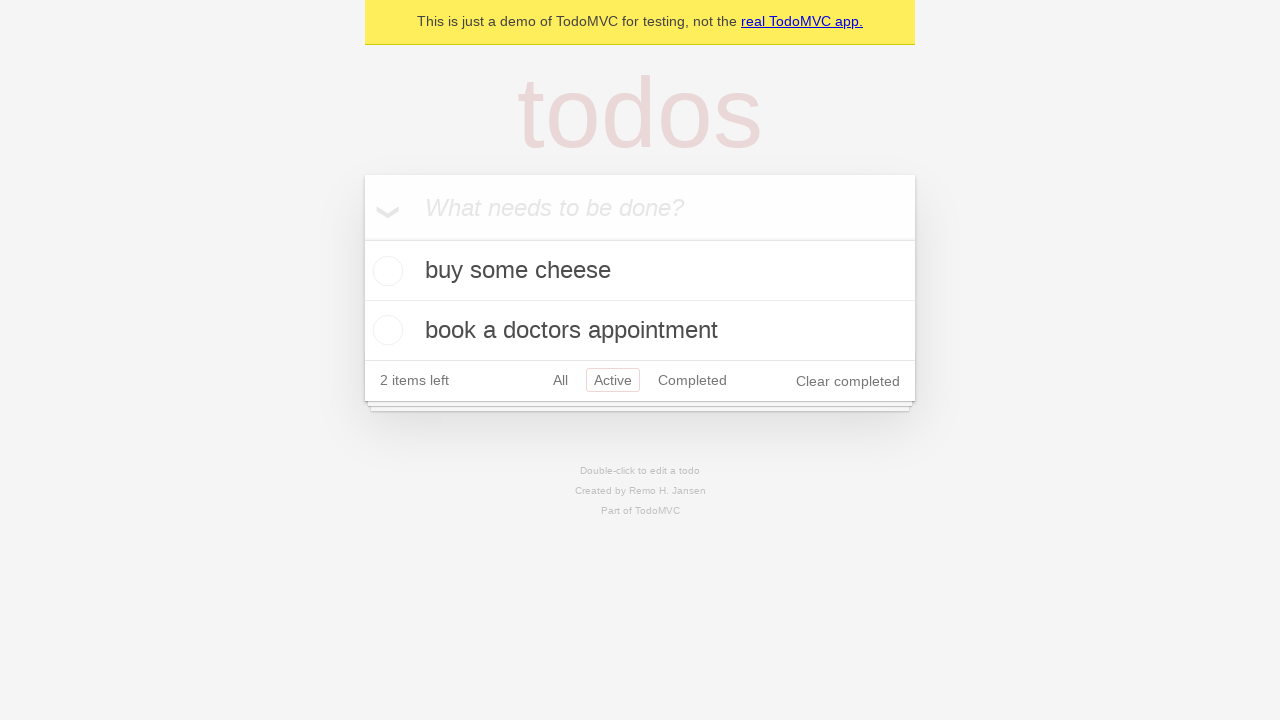

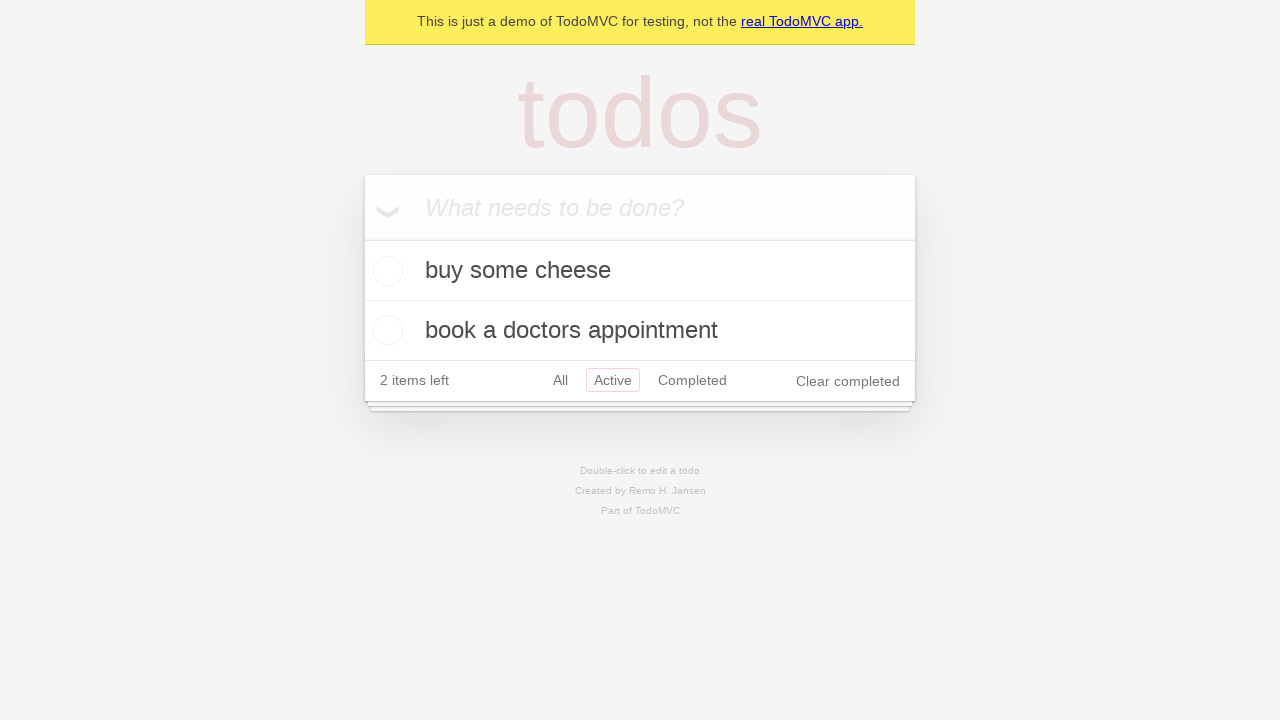